Tests mouse hover interaction by hovering over a "Free Ebooks" menu item and clicking on a submenu option "Free Deep Learning eBooks"

Starting URL: https://www.globalsqa.com/demo-site/

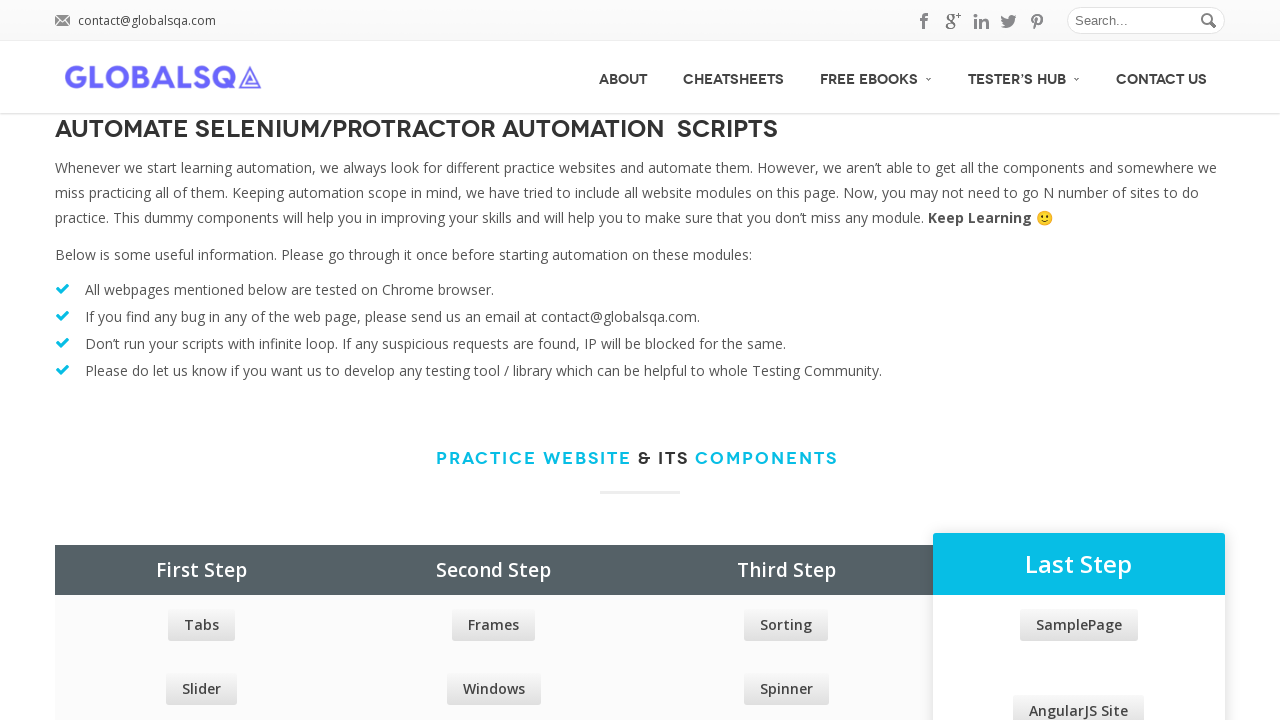

Hovered over 'Free Ebooks' menu item at (876, 76) on xpath=//a[@class='no_border'][normalize-space()='Free Ebooks']
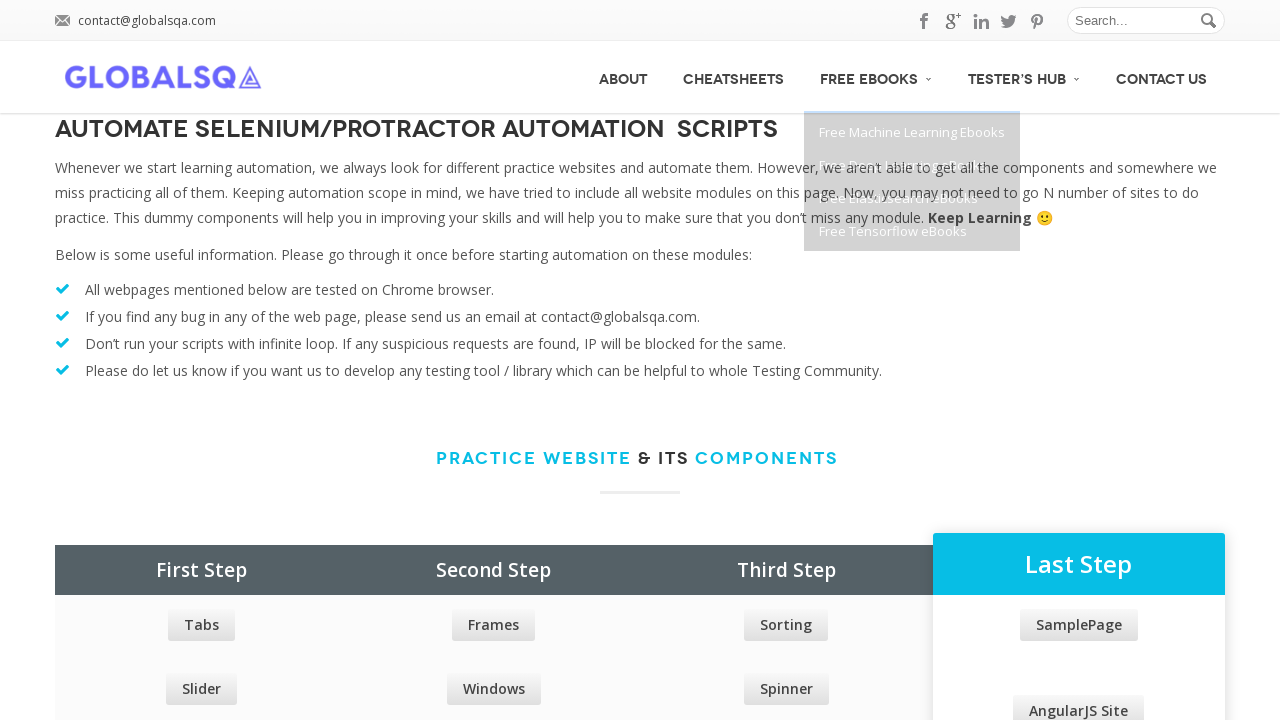

Clicked on 'Free Deep Learning eBooks' submenu option at (903, 165) on xpath=//span[normalize-space()='Free Deep Learning eBooks']
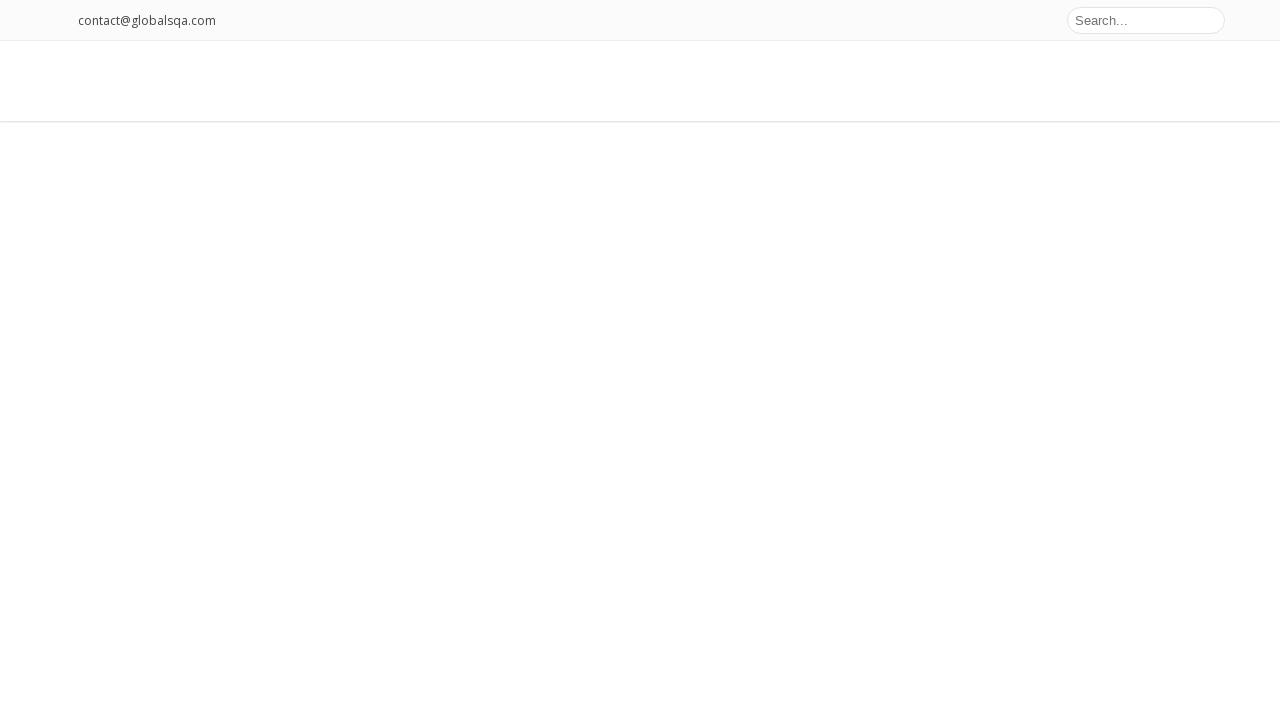

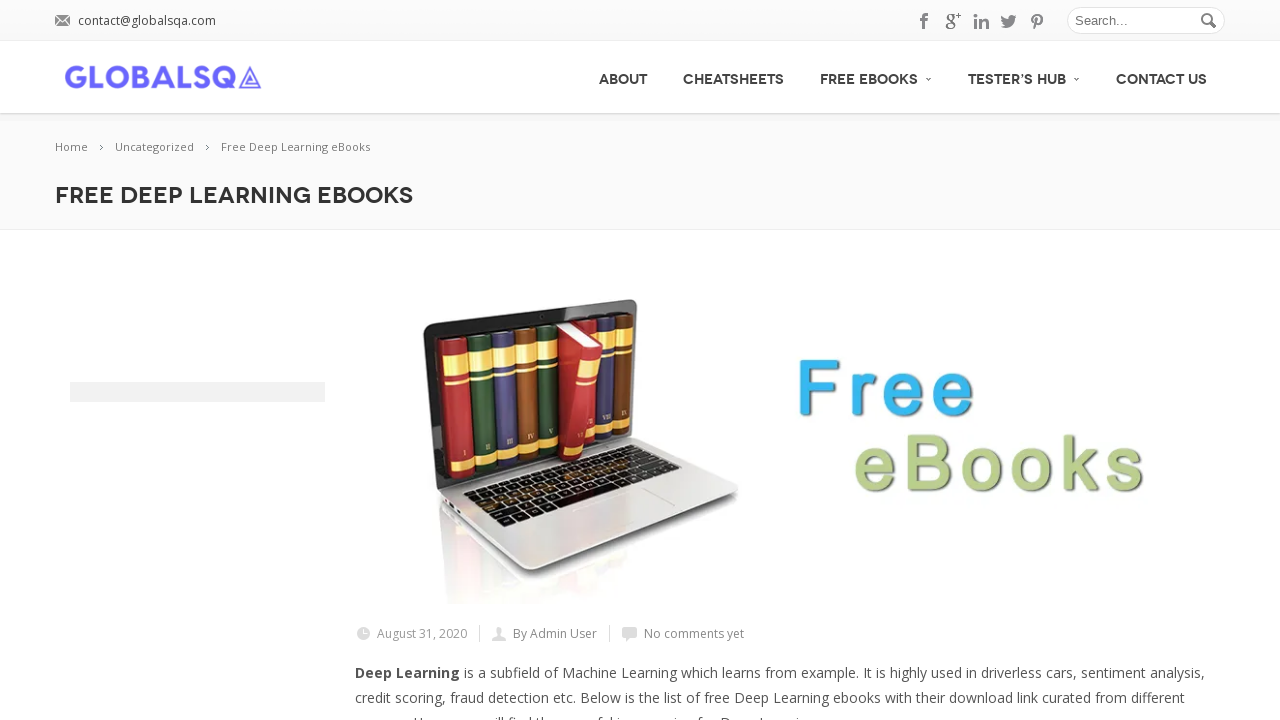